Tests handling a JavaScript prompt dialog by entering text and accepting it

Starting URL: https://the-internet.herokuapp.com/javascript_alerts

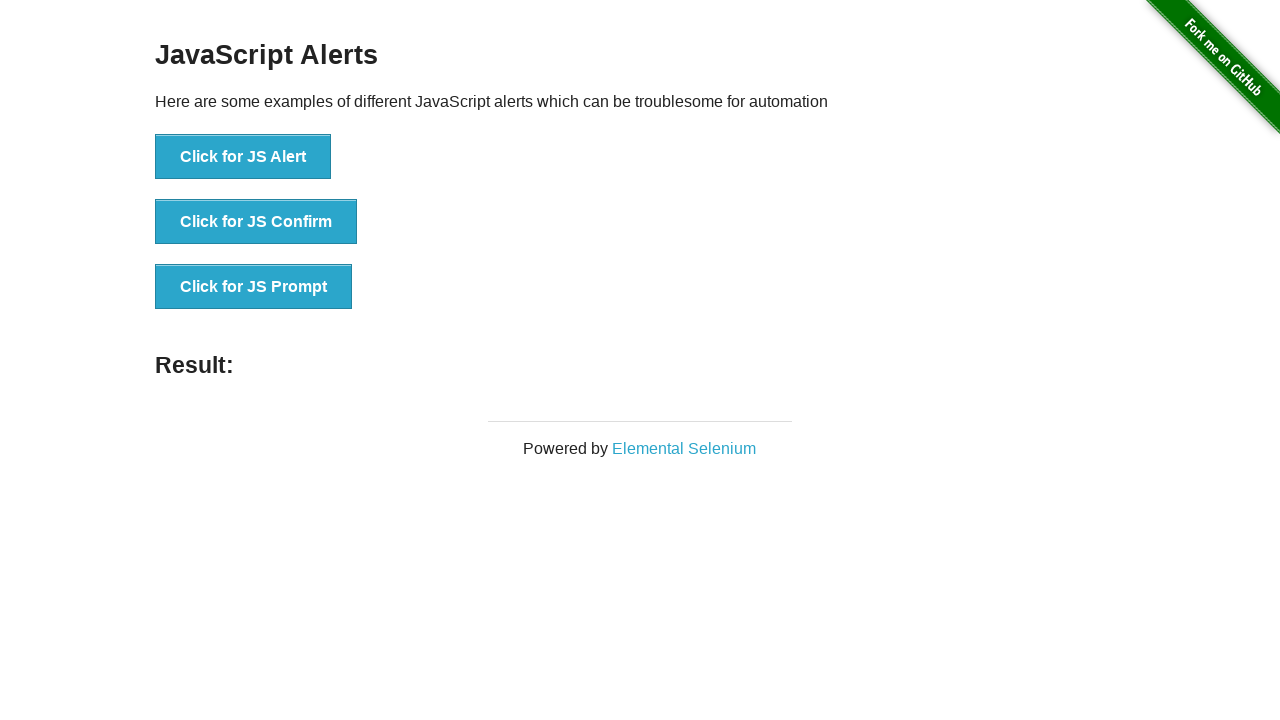

Set up dialog handler to accept prompt with text 'Andy'
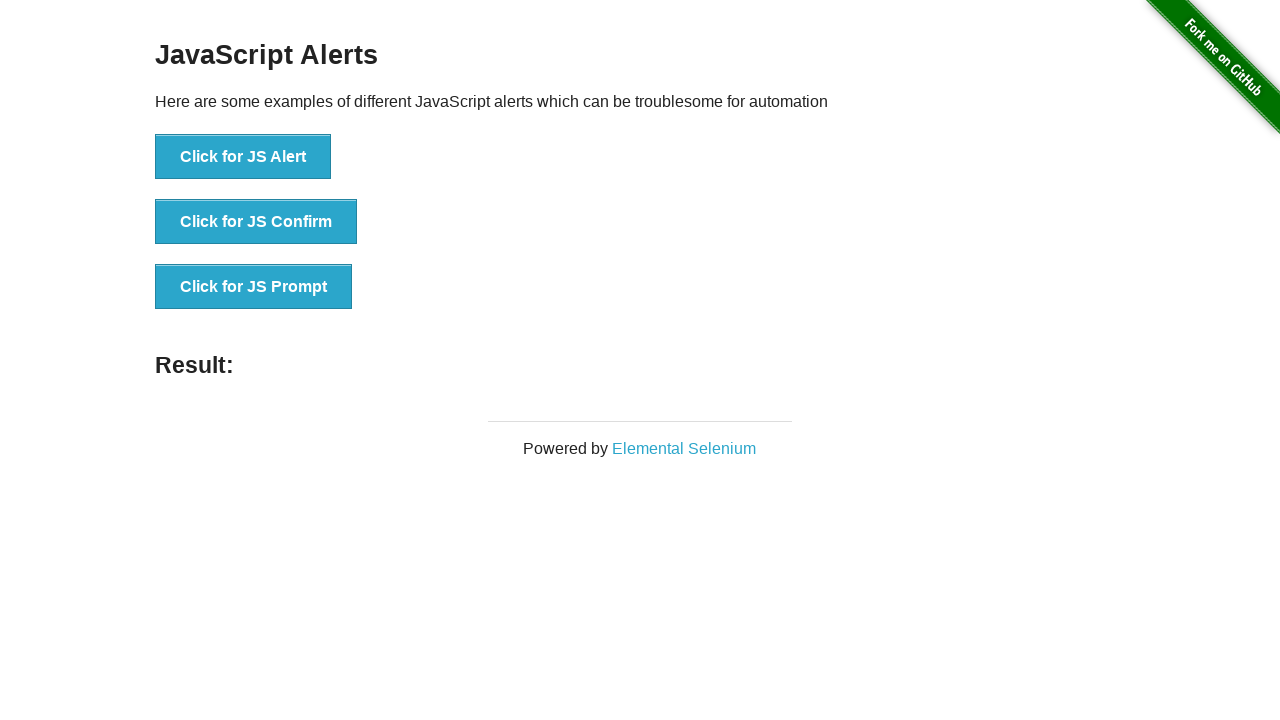

Clicked button to trigger JavaScript prompt dialog at (254, 287) on xpath=//button[text()="Click for JS Prompt"]
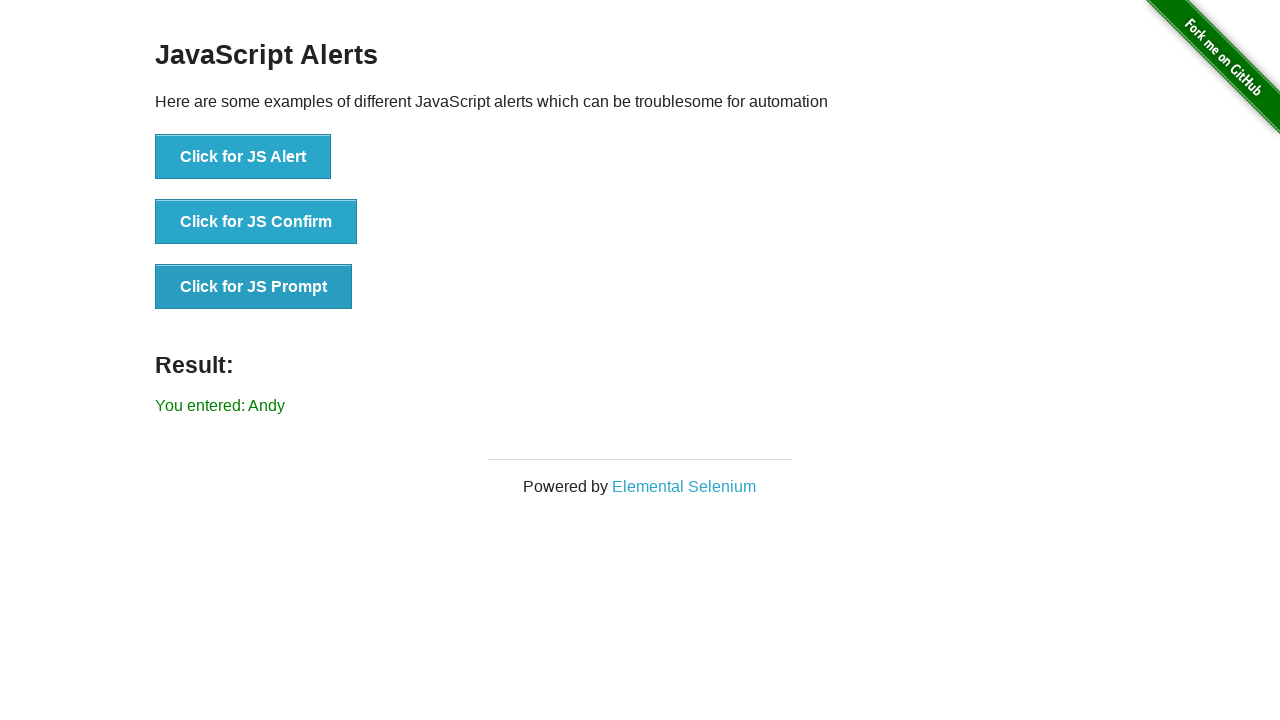

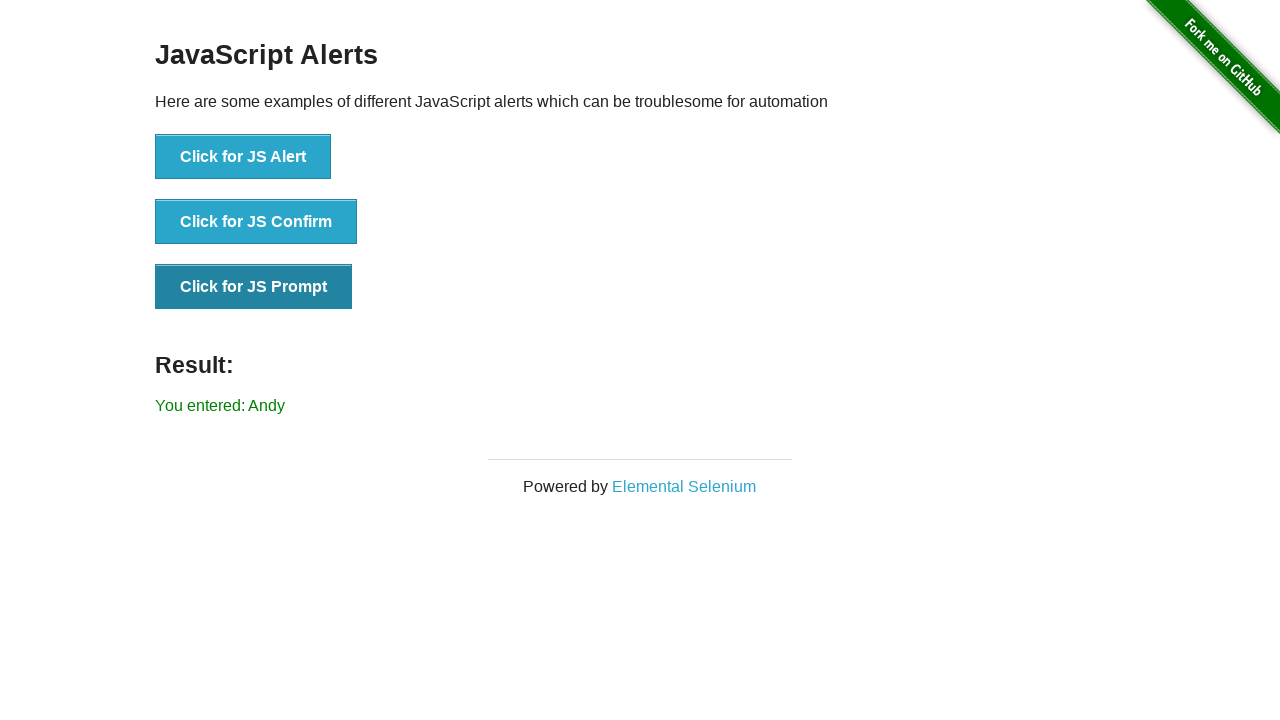